Tests scrolling functionality on a practice page by scrolling the main window and a table element, then verifies that the sum of values in a table column matches the displayed total amount.

Starting URL: https://rahulshettyacademy.com/AutomationPractice/

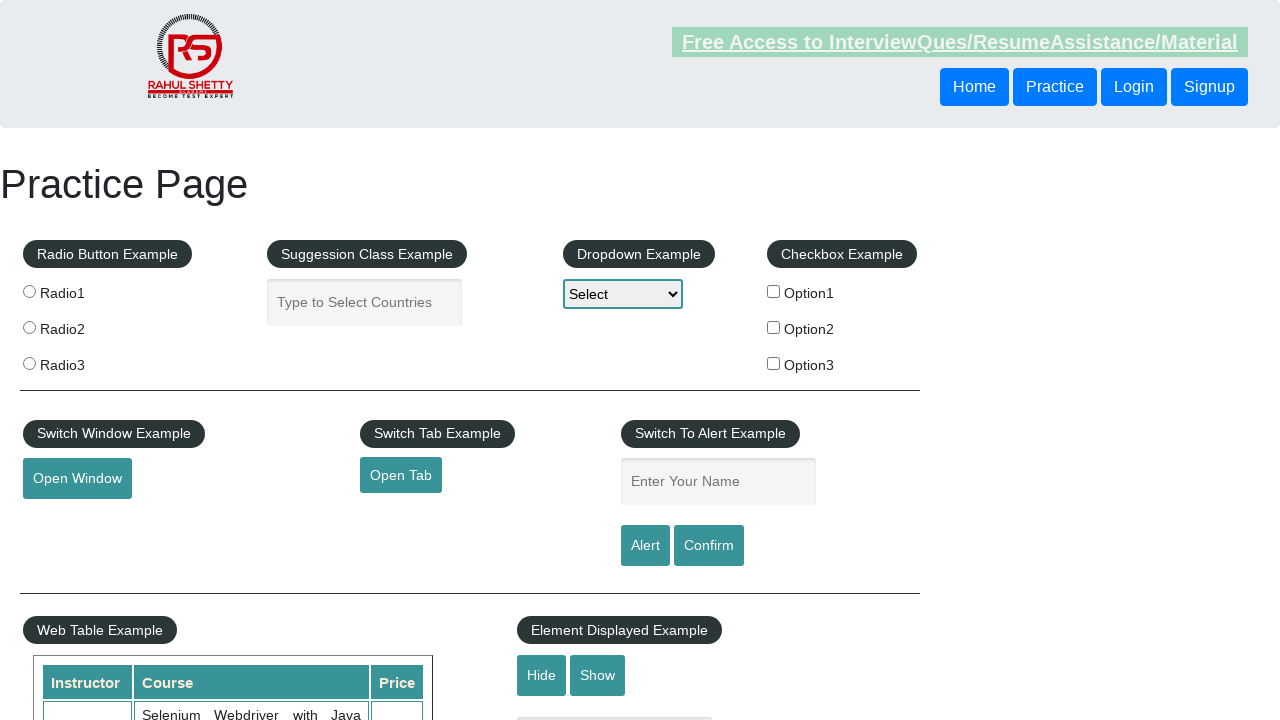

Scrolled main window down by 500 pixels
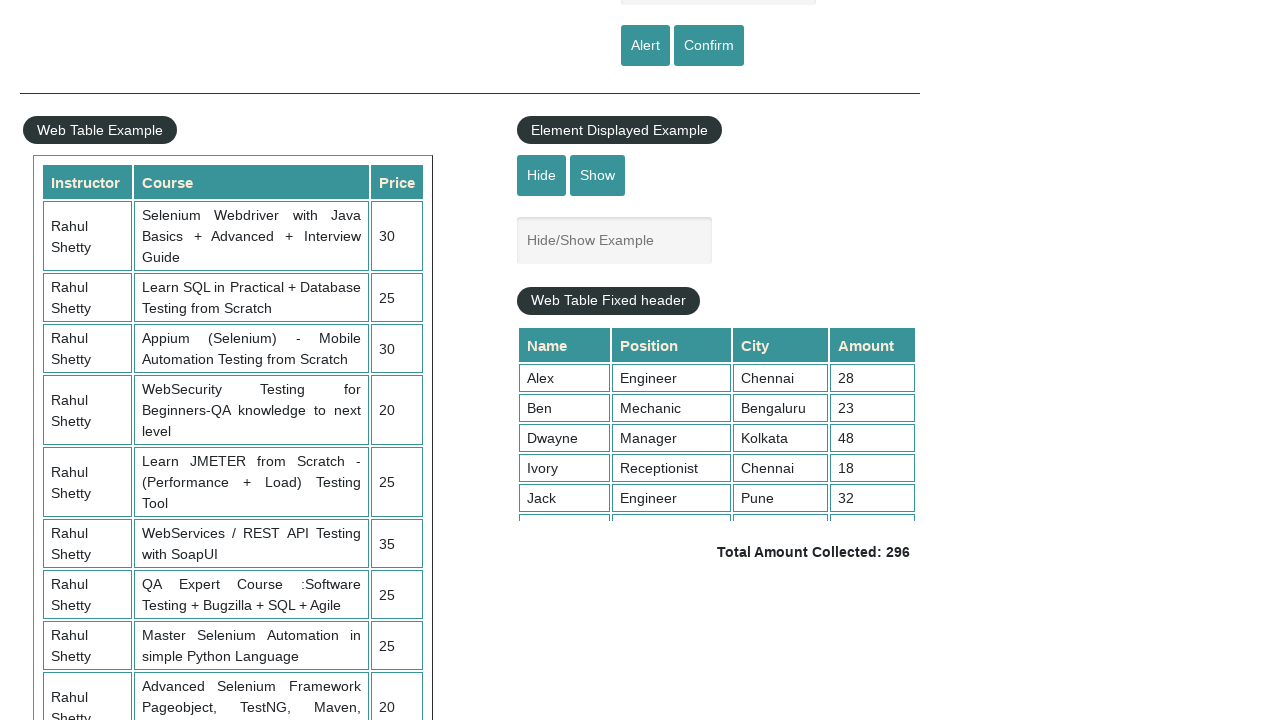

Waited 1 second for main window scroll to complete
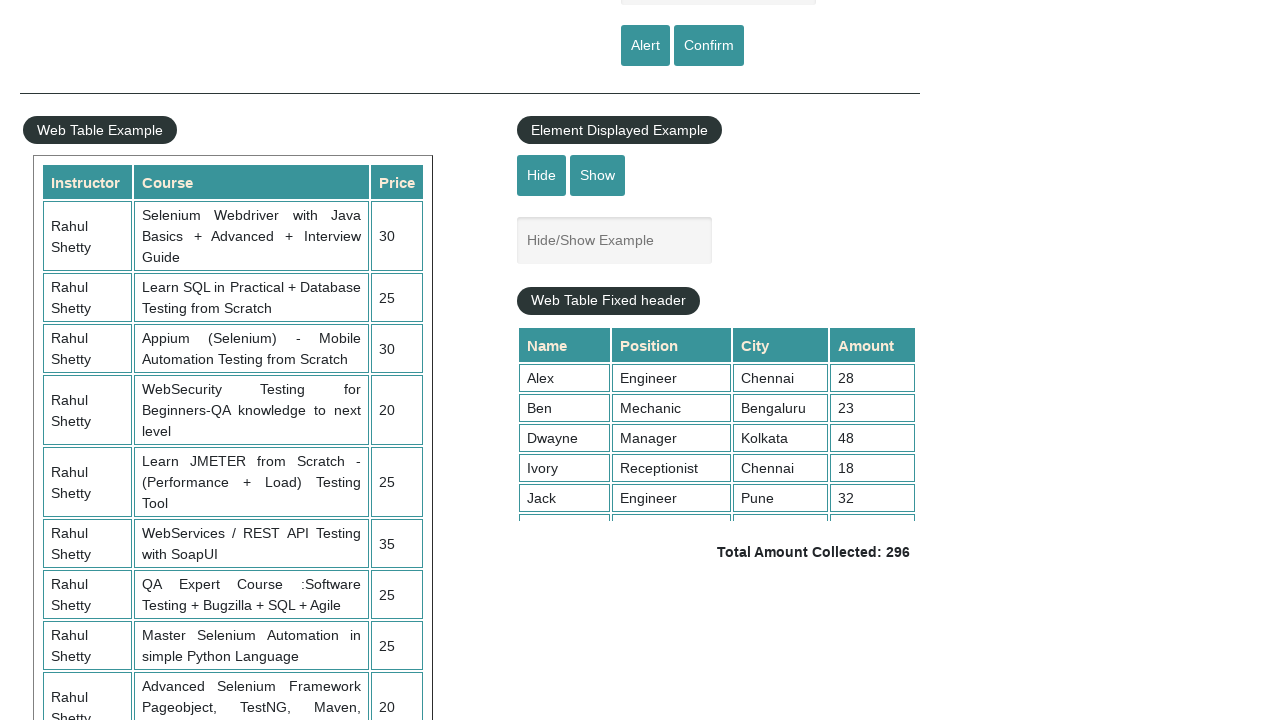

Scrolled table element to top position 5000
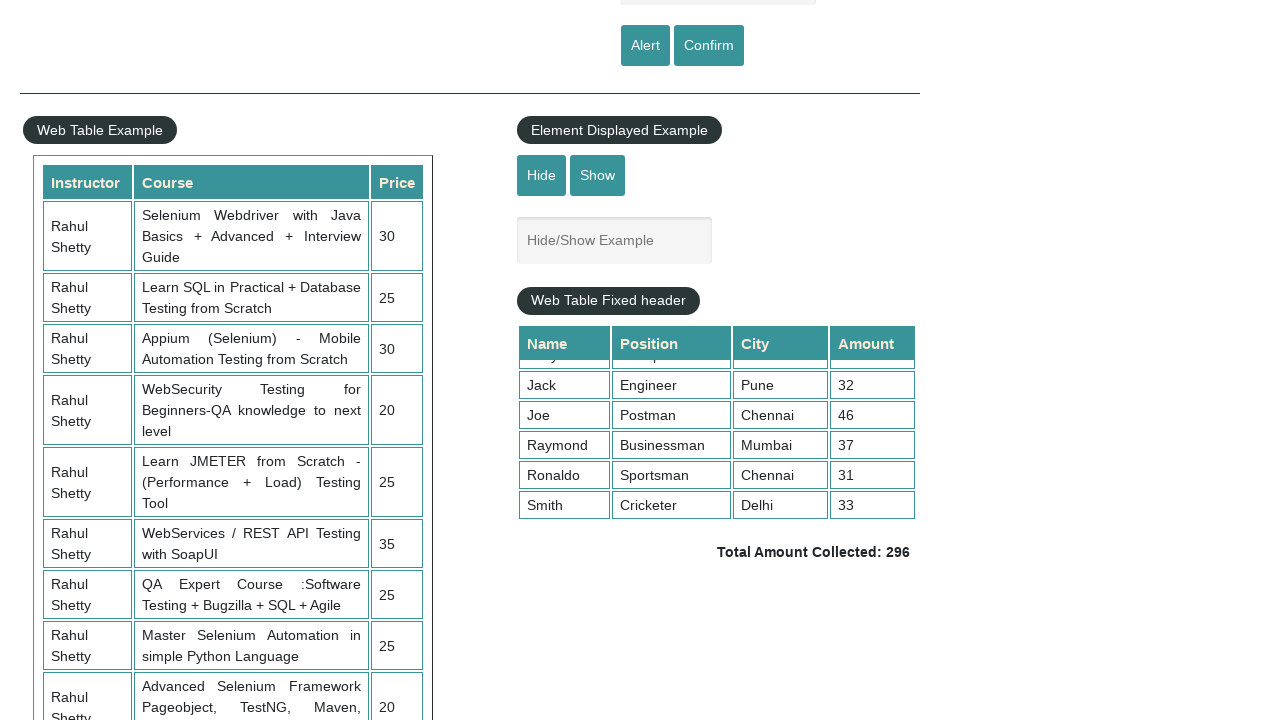

Waited 1 second for table scroll to complete
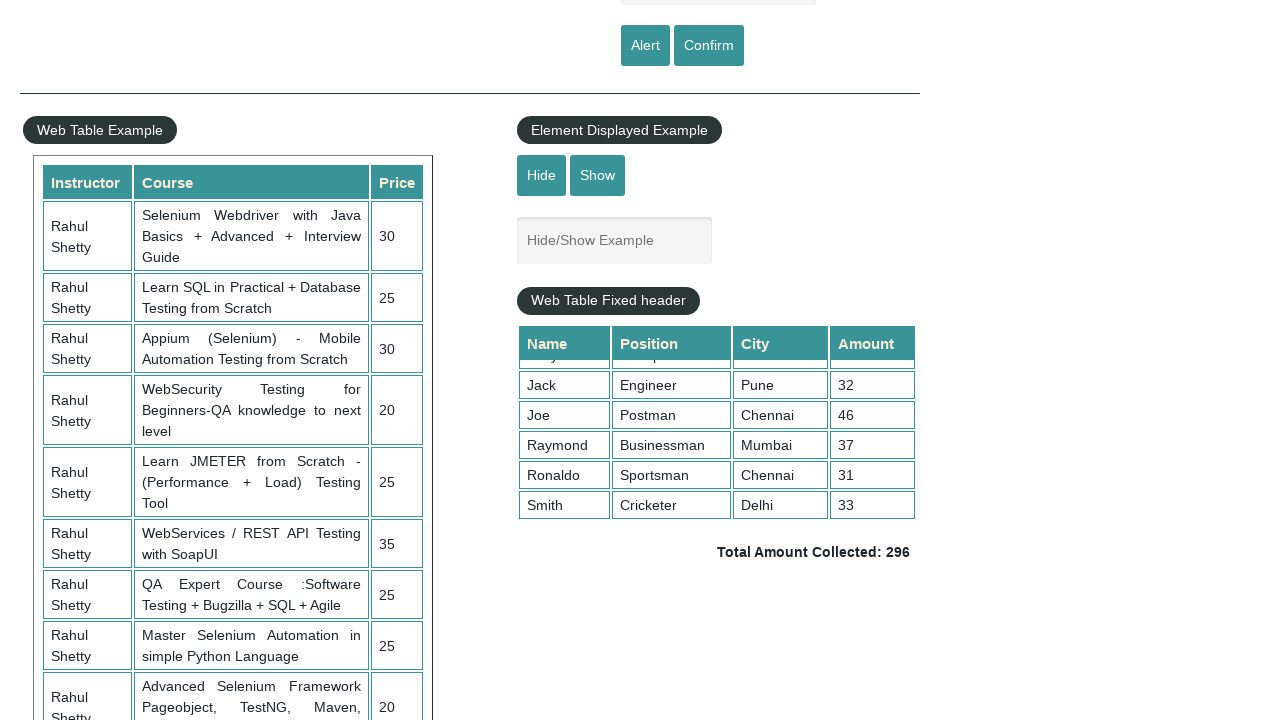

Retrieved all values from 4th column of table
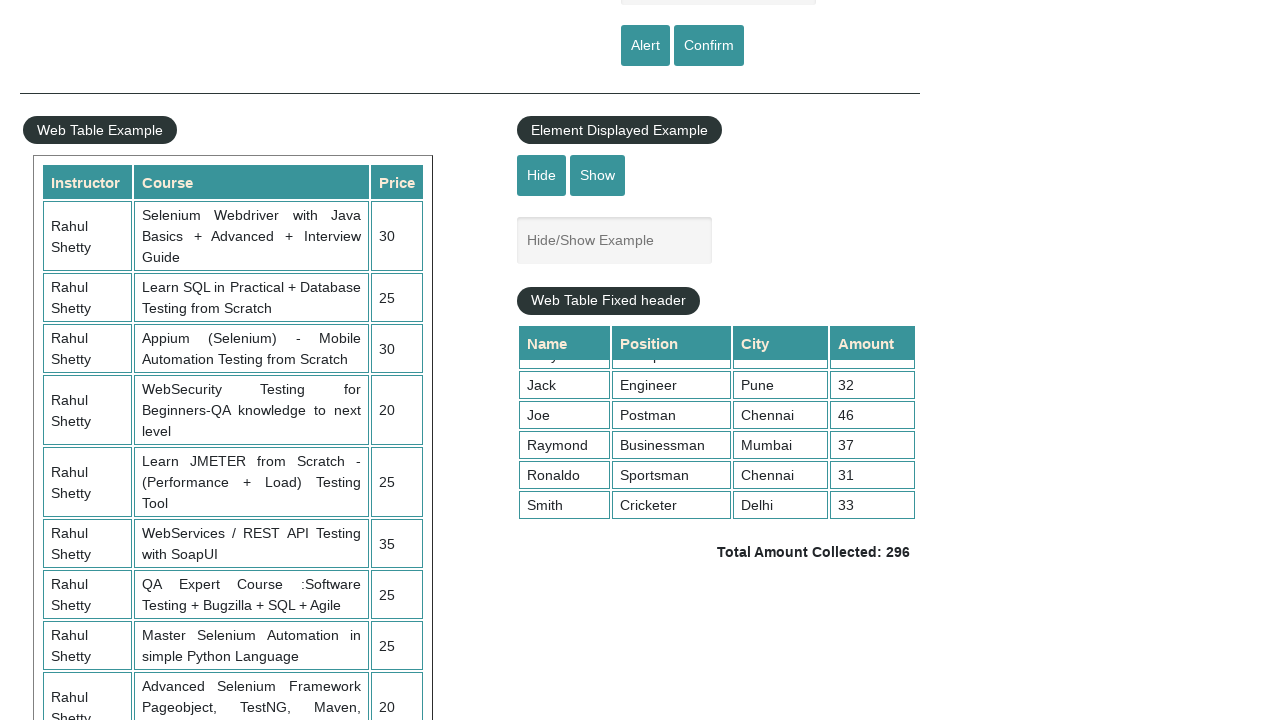

Calculated sum of table column 4 values: 296
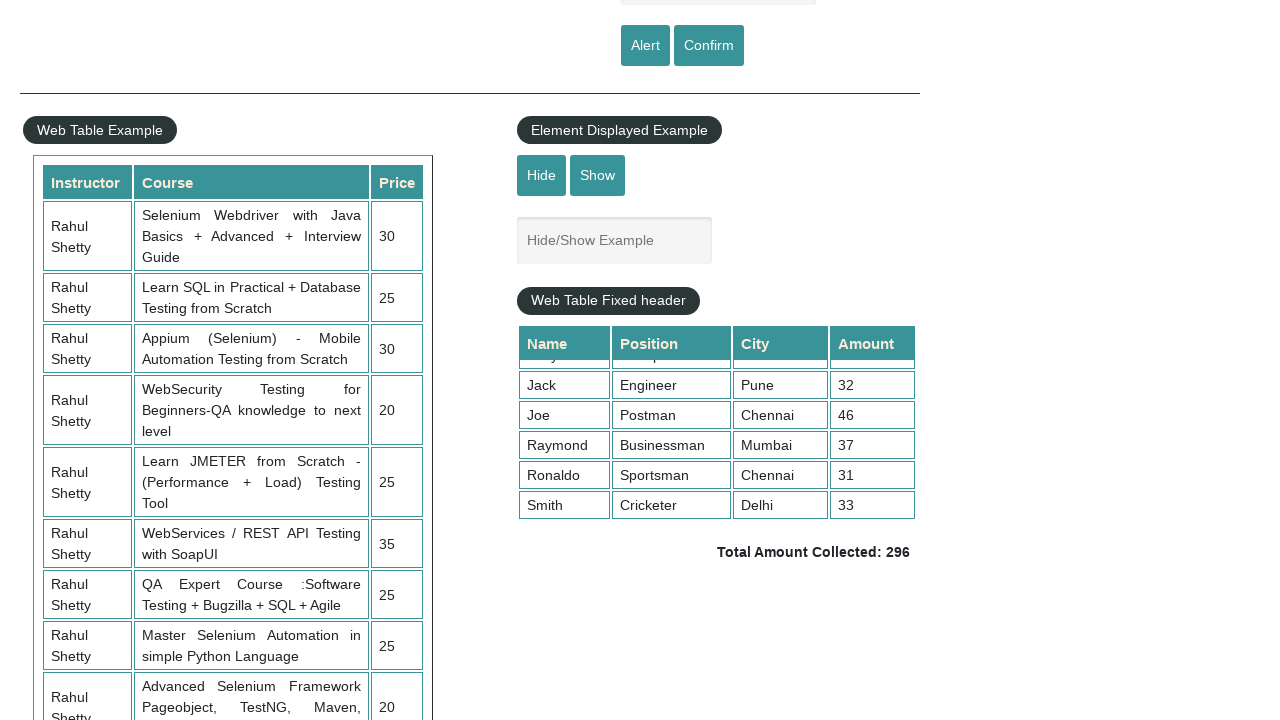

Retrieved displayed total amount text:  Total Amount Collected: 296 
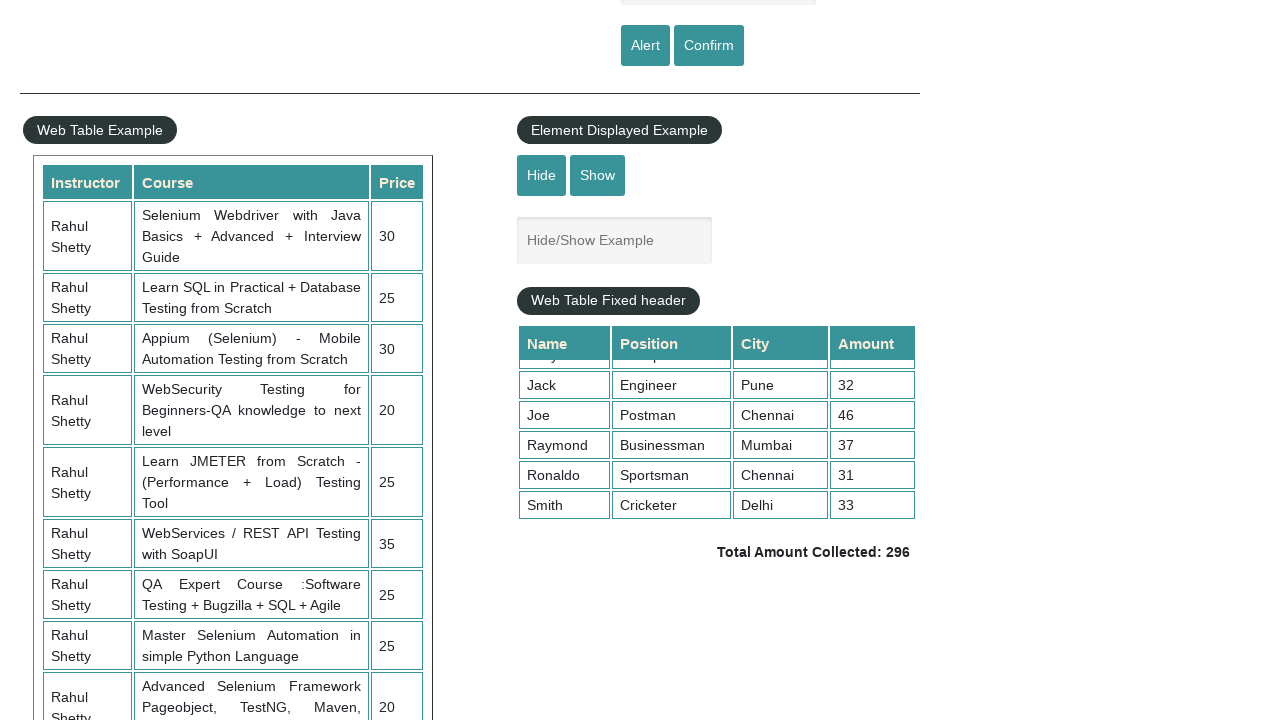

Parsed displayed total value: 296
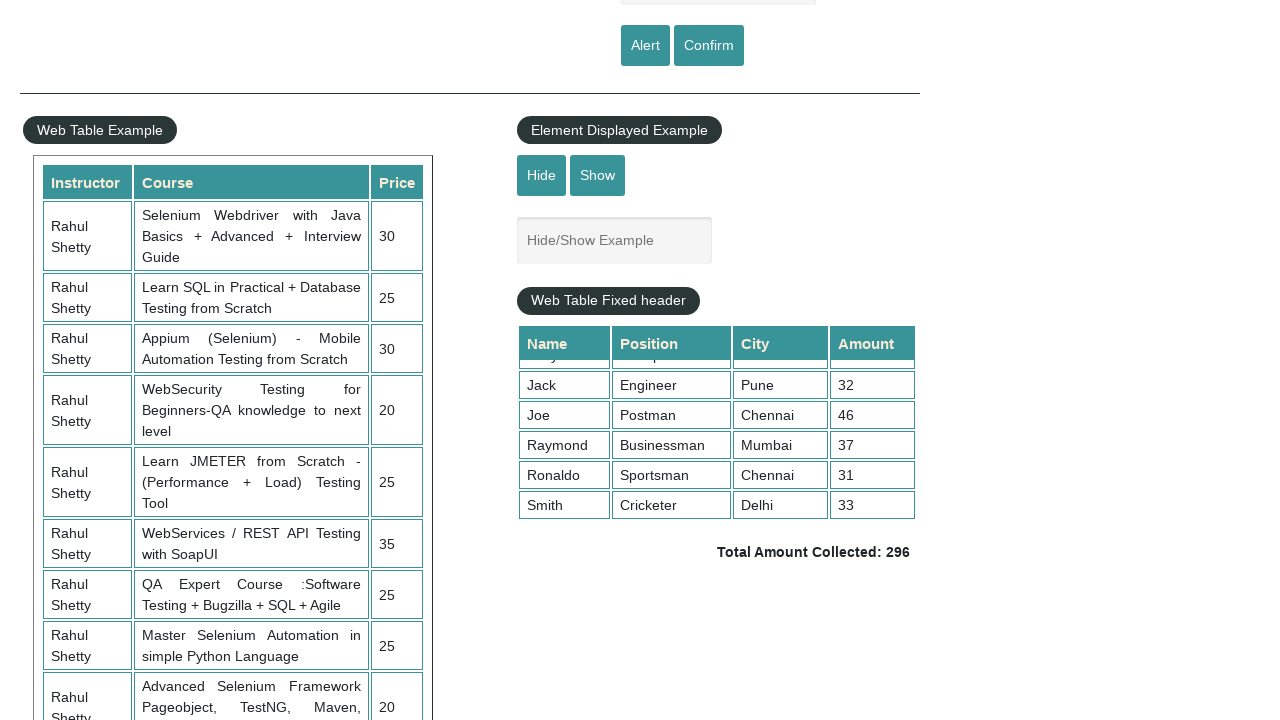

Verified that calculated sum (296) matches displayed total (296)
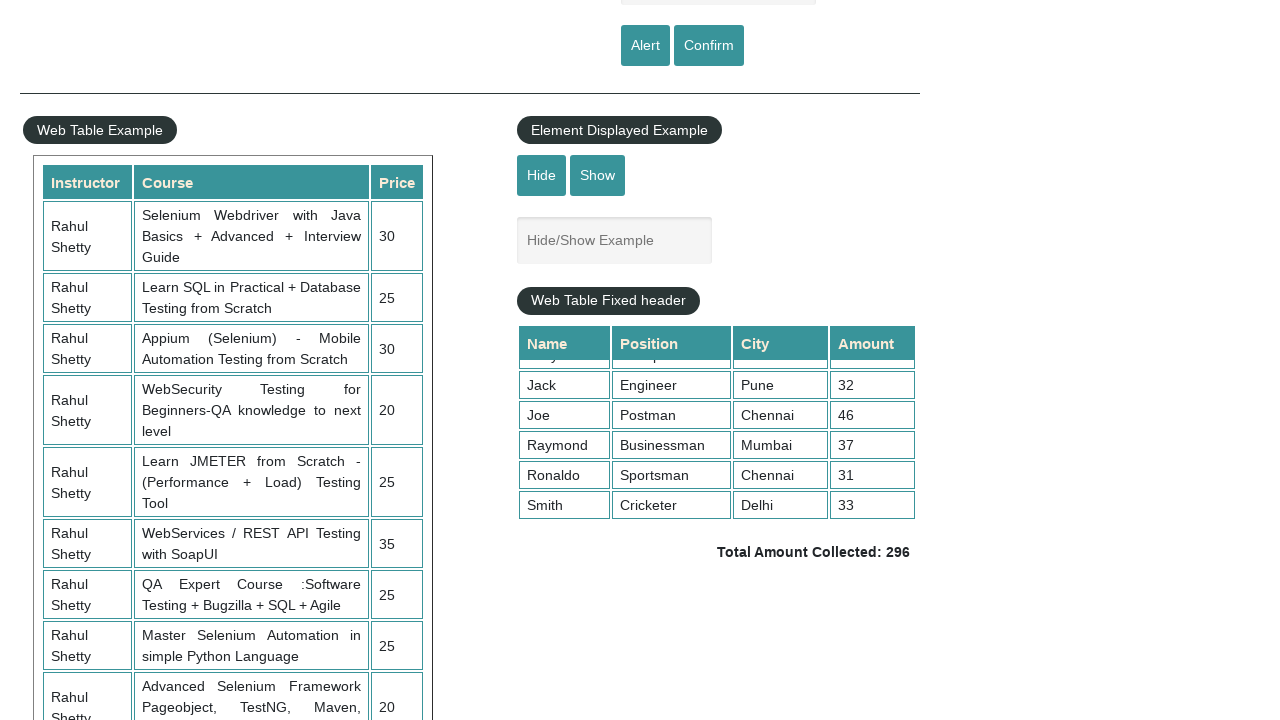

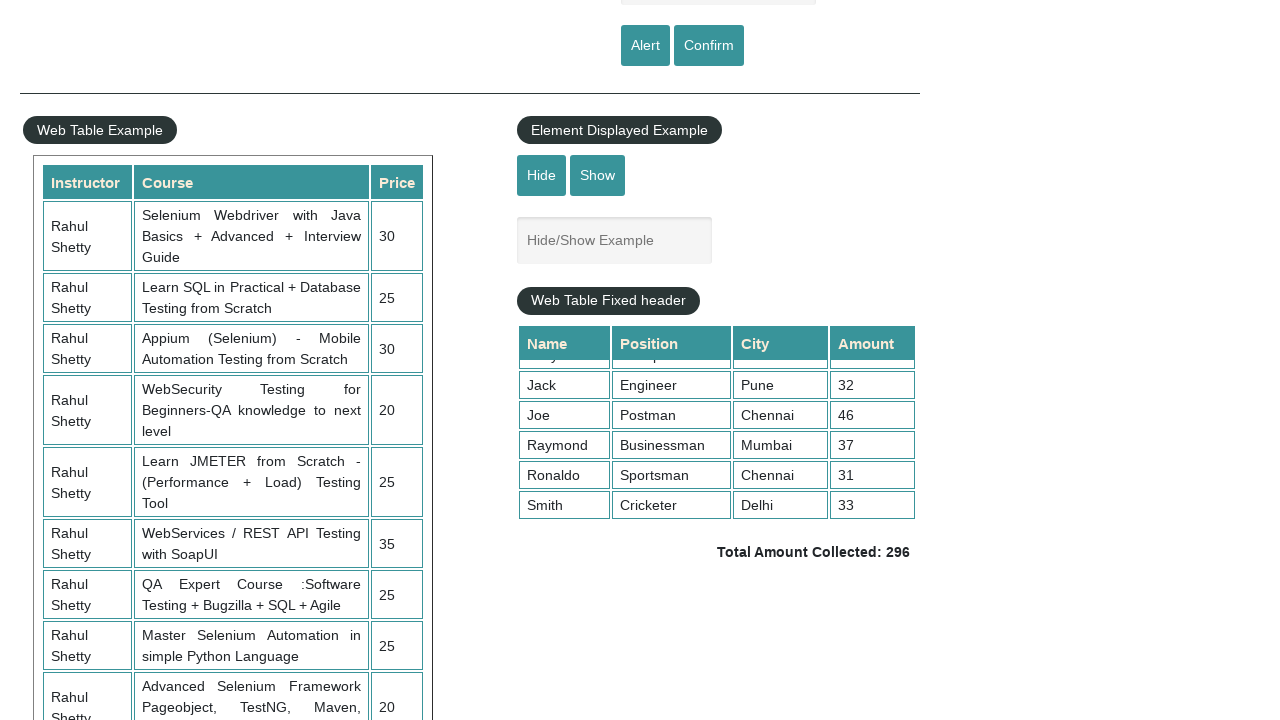